Tests JavaScript alert acceptance by clicking on a button that triggers an alert and accepting it

Starting URL: https://the-internet.herokuapp.com/javascript_alerts

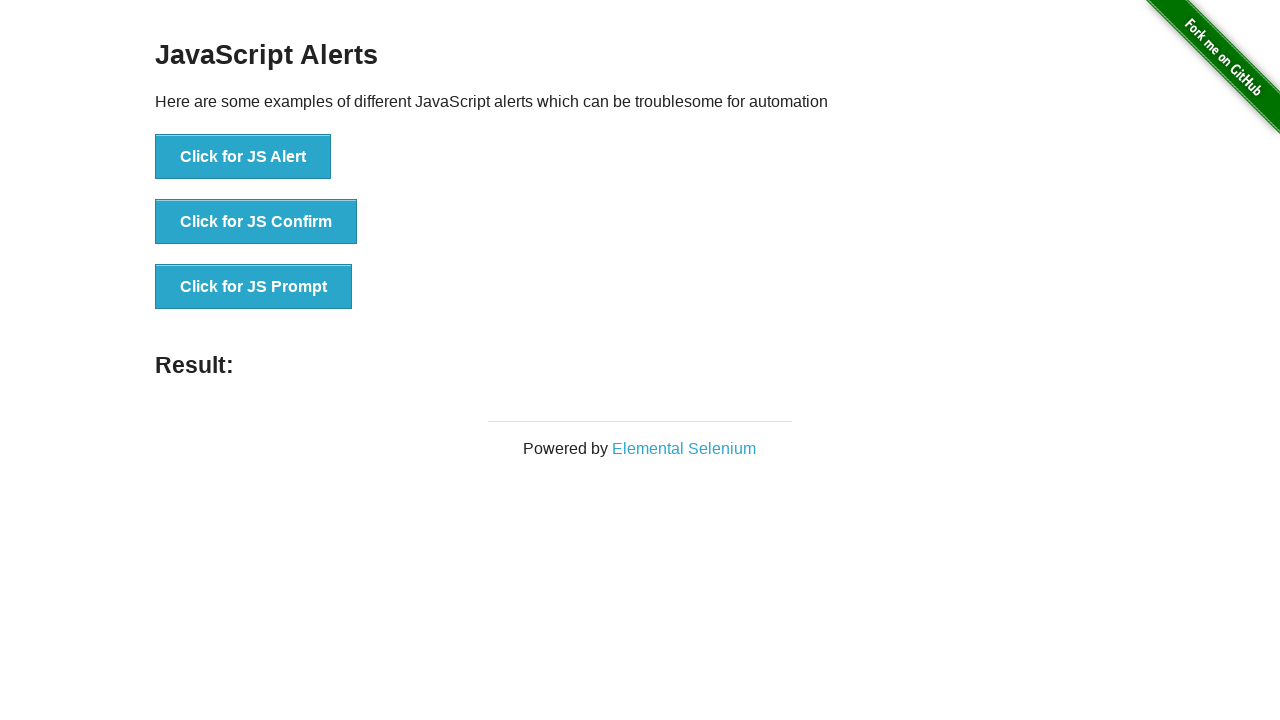

Clicked button to trigger JavaScript alert at (243, 157) on text='Click for JS Alert'
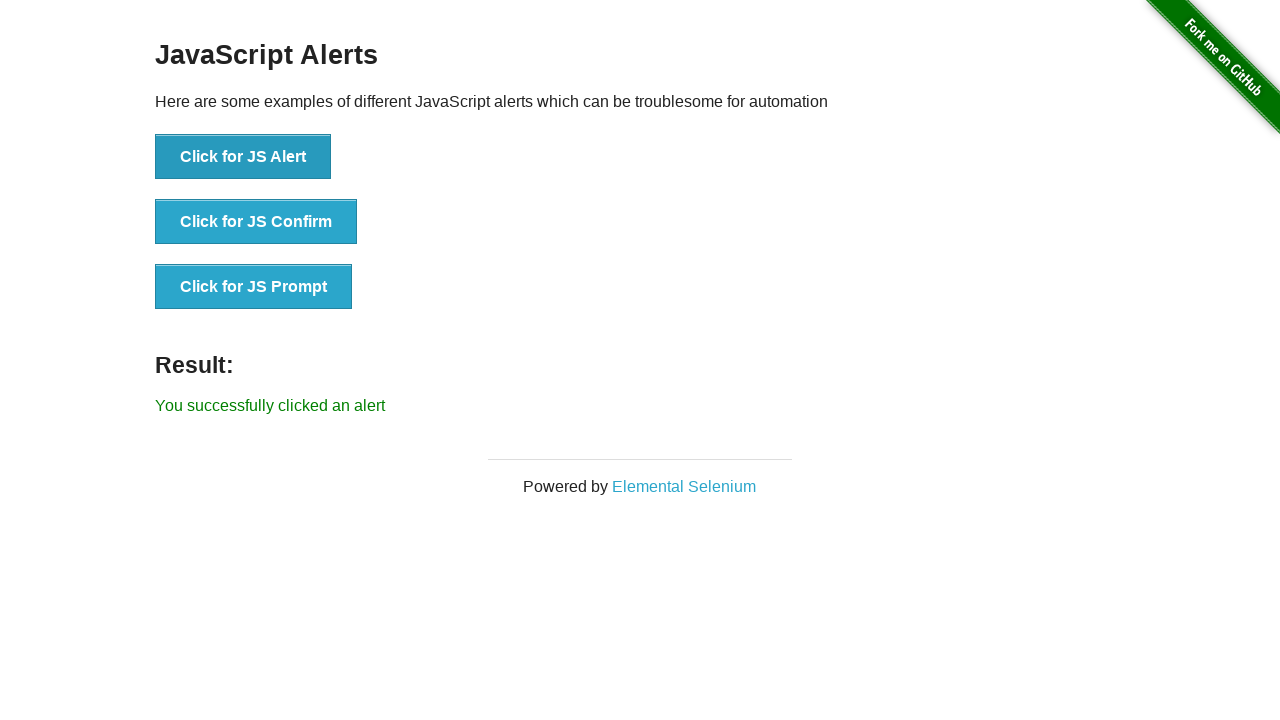

Set up dialog handler to accept alert
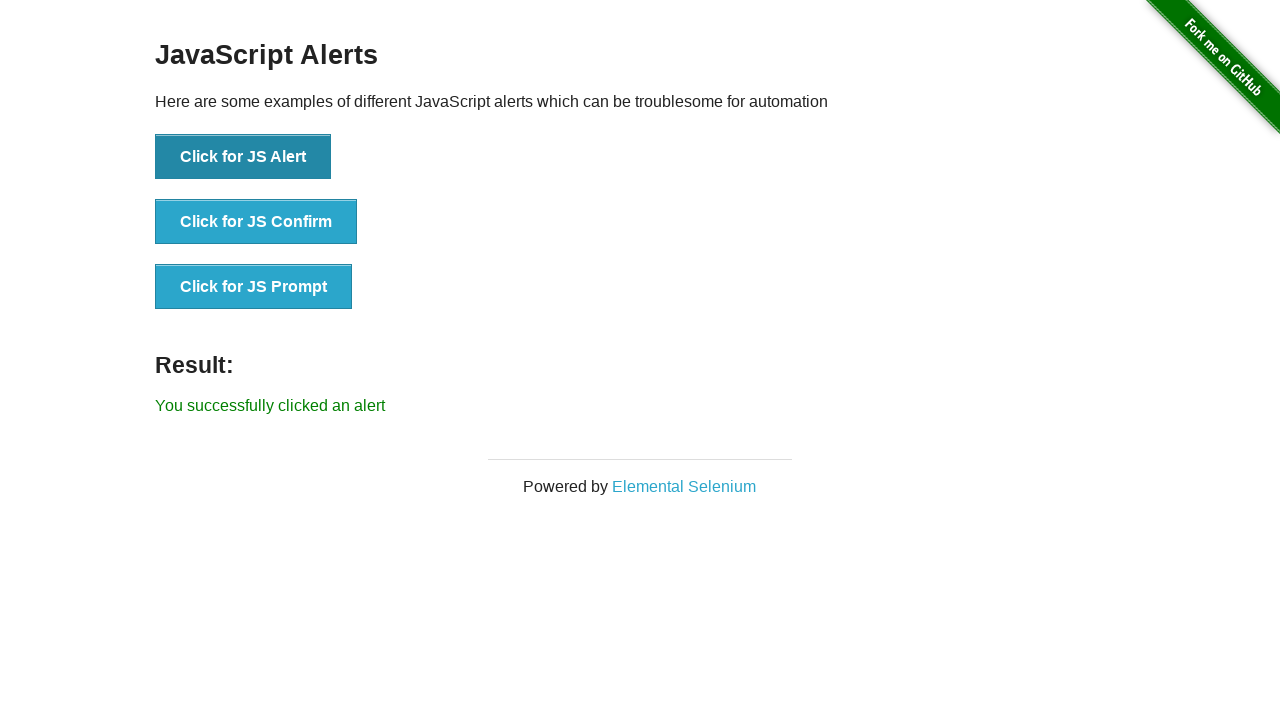

Verified success message appeared after accepting alert
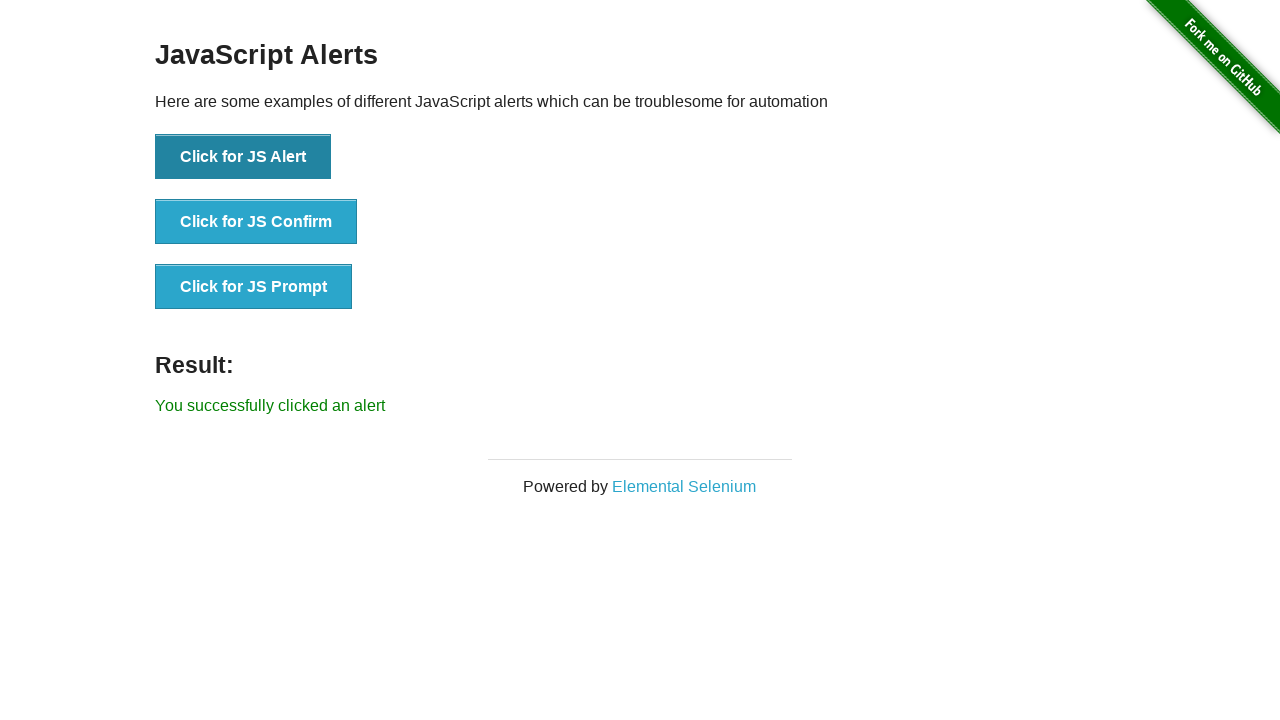

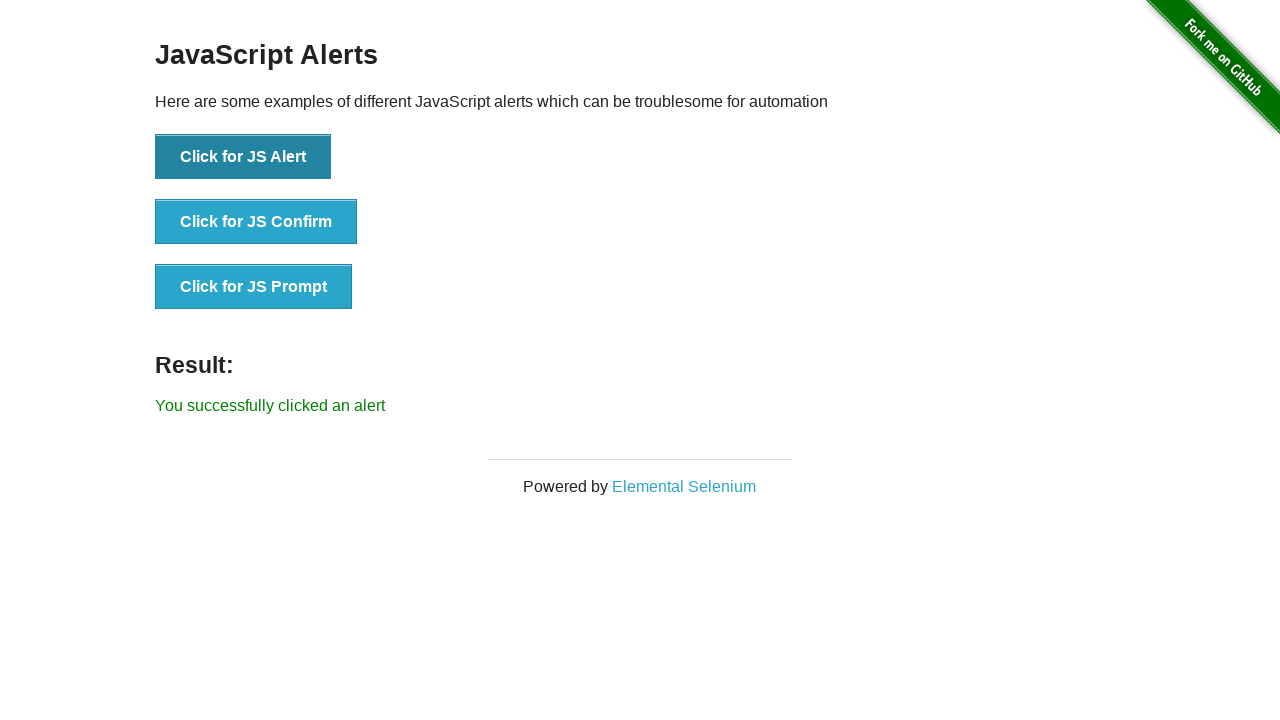